Navigates to a customer service notice board and clicks on the first post to view its details

Starting URL: https://mall.ejeju.net/board/list.do?board=notice

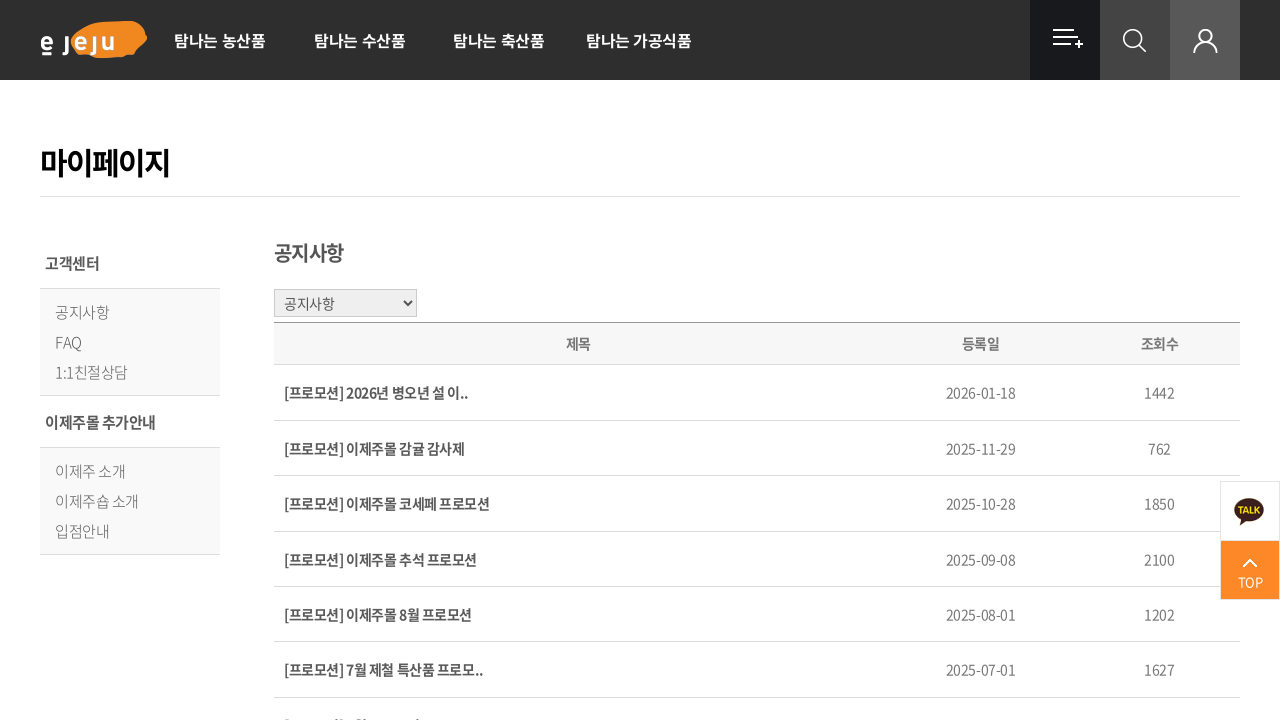

Navigated to customer service notice board
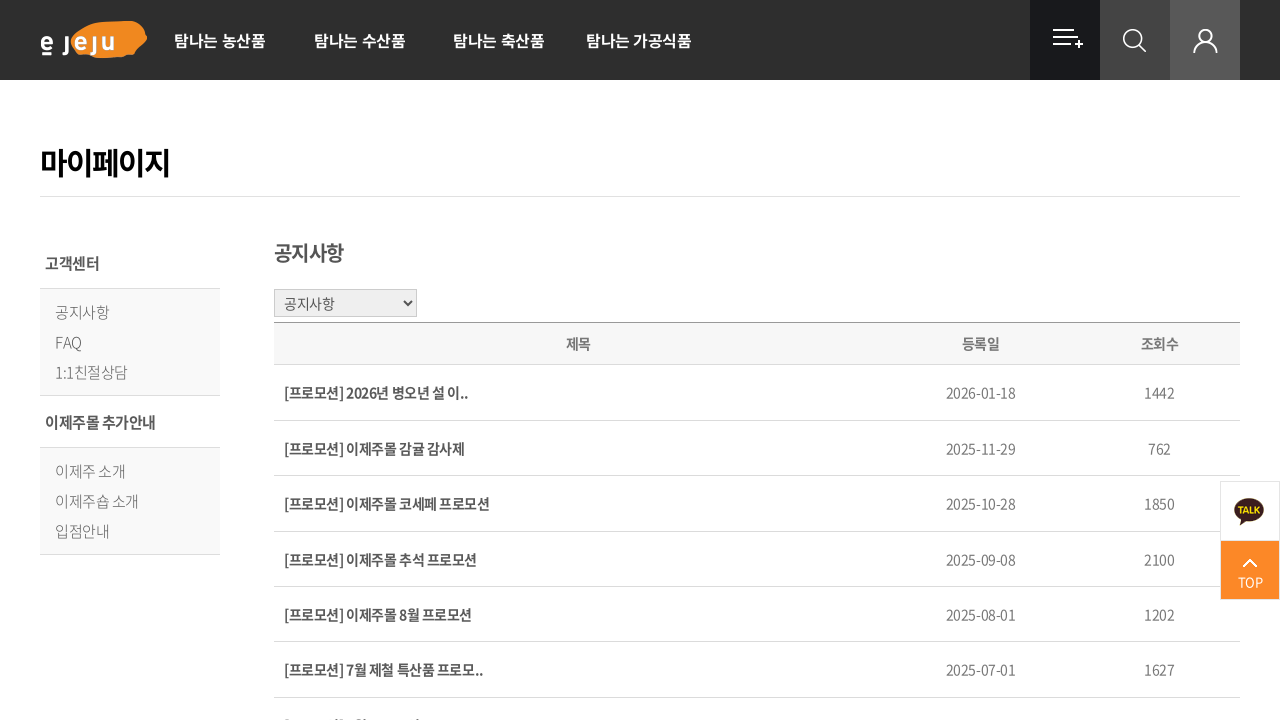

Clicked on the first post in the notice board to view its details at (376, 393) on xpath=//tr[@class='bg'][1]/td[@class='title']/strong/a
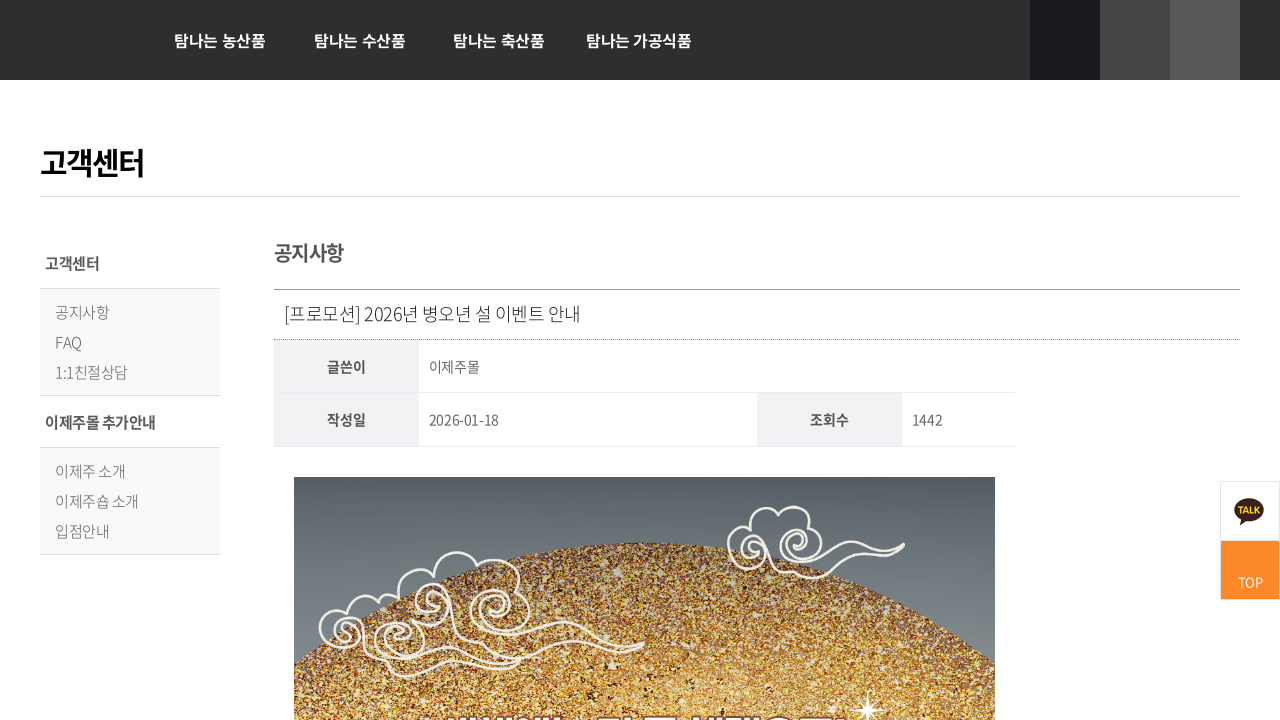

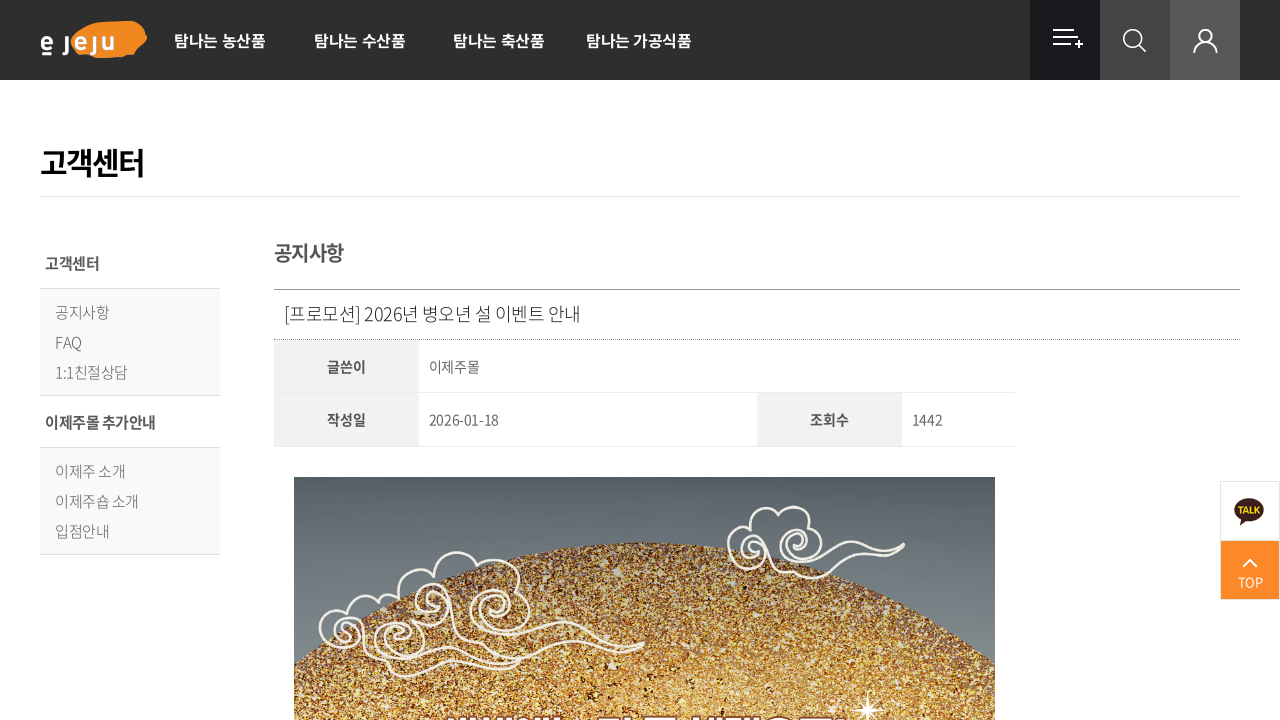